Tests dropdown selection functionality on W3Schools by selecting an option from a dropdown menu within an iframe and submitting the form

Starting URL: https://www.w3schools.com/tags/tryit.asp?filename=tryhtml_select

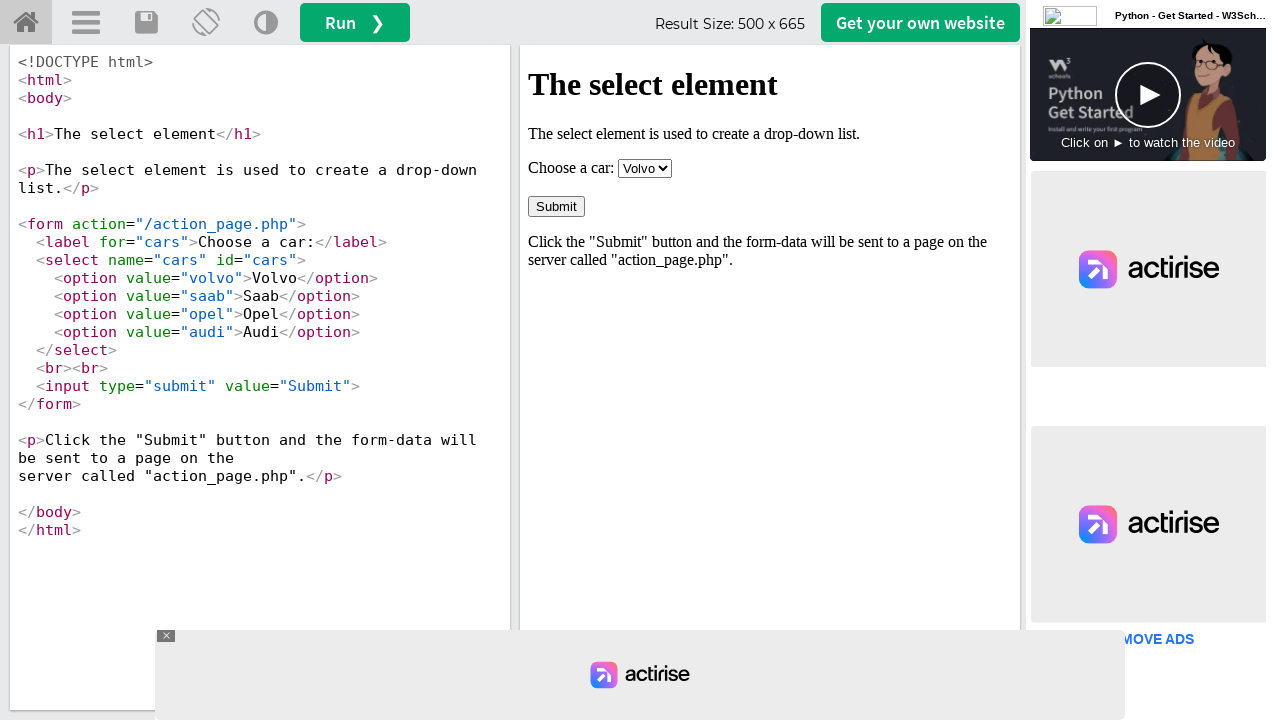

Located the iframe containing the form
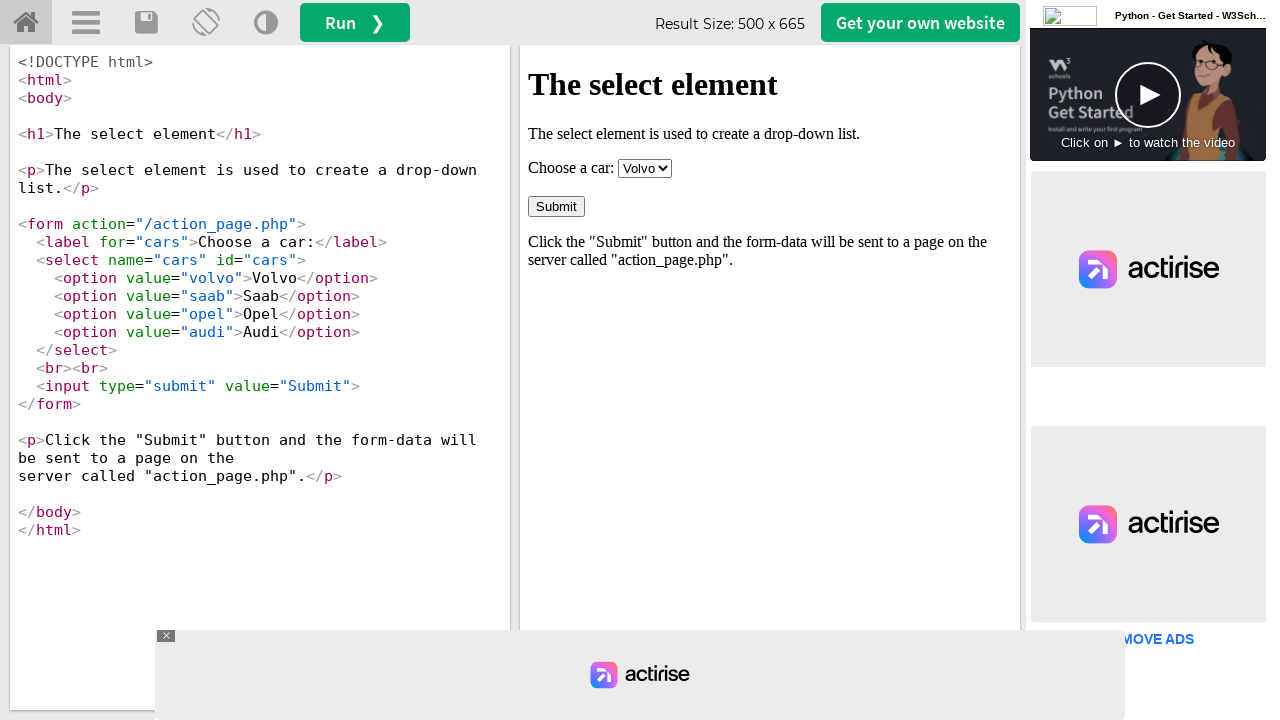

Selected 'Volvo' from the cars dropdown menu on xpath=//iframe[@id='iframeResult'] >> internal:control=enter-frame >> xpath=//se
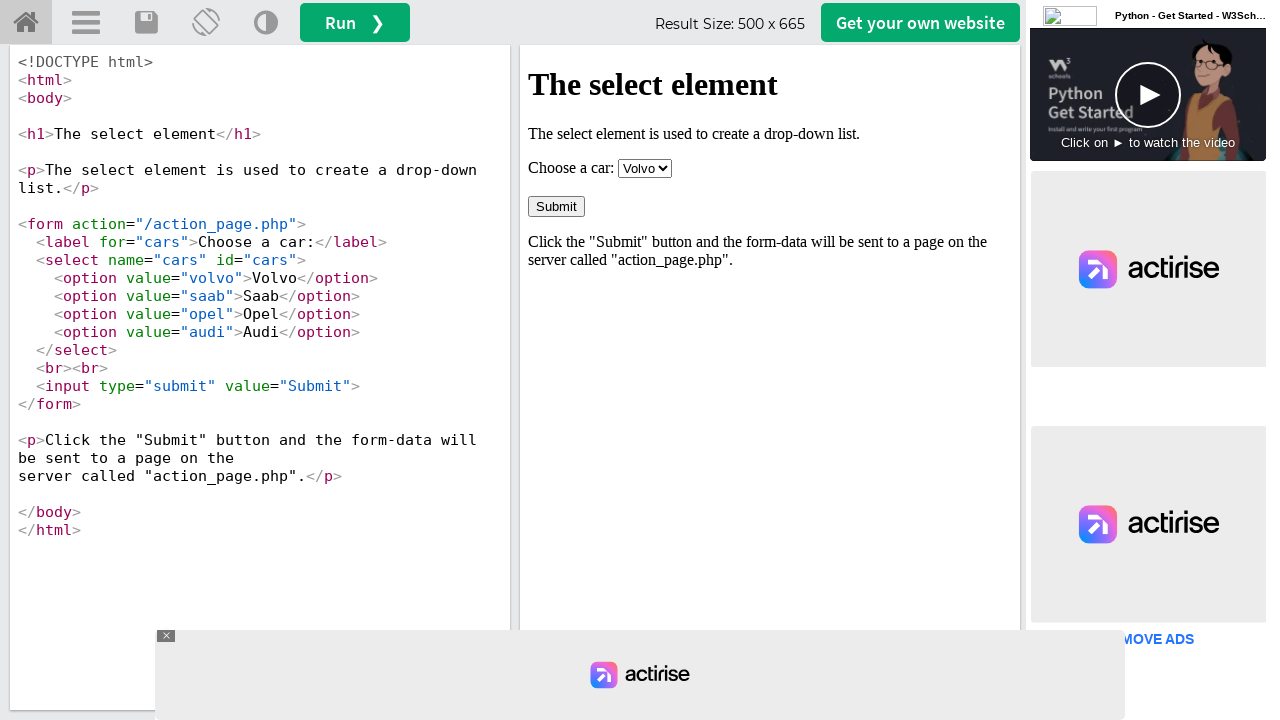

Clicked the Submit button to submit the form at (556, 206) on xpath=//iframe[@id='iframeResult'] >> internal:control=enter-frame >> xpath=//in
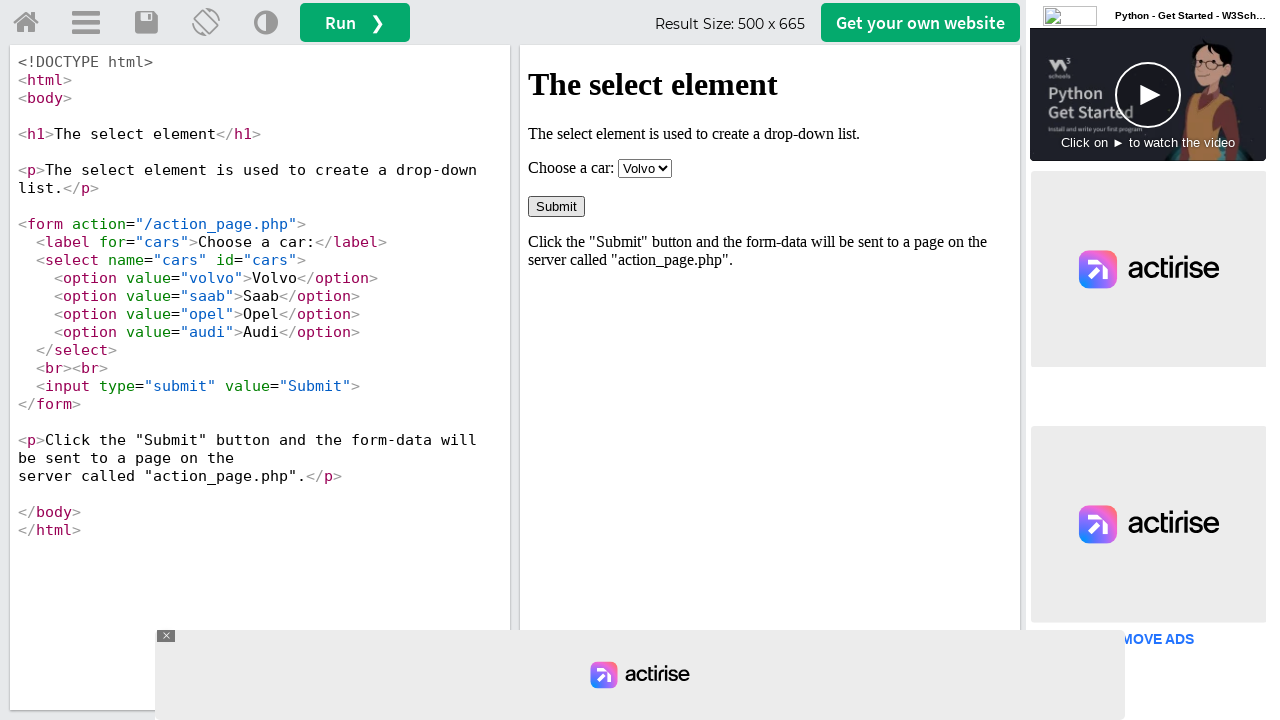

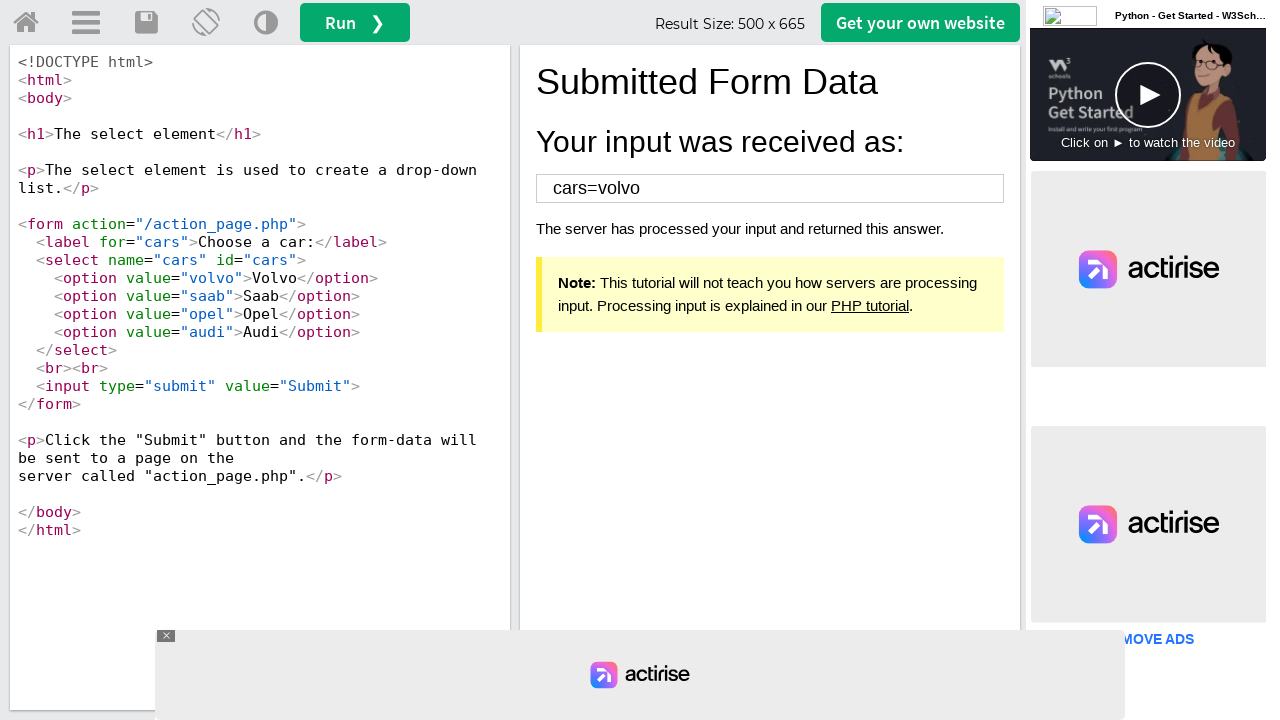